Tests Yahoo Japan image search functionality by entering a search query and submitting the search form

Starting URL: https://search.yahoo.co.jp/image

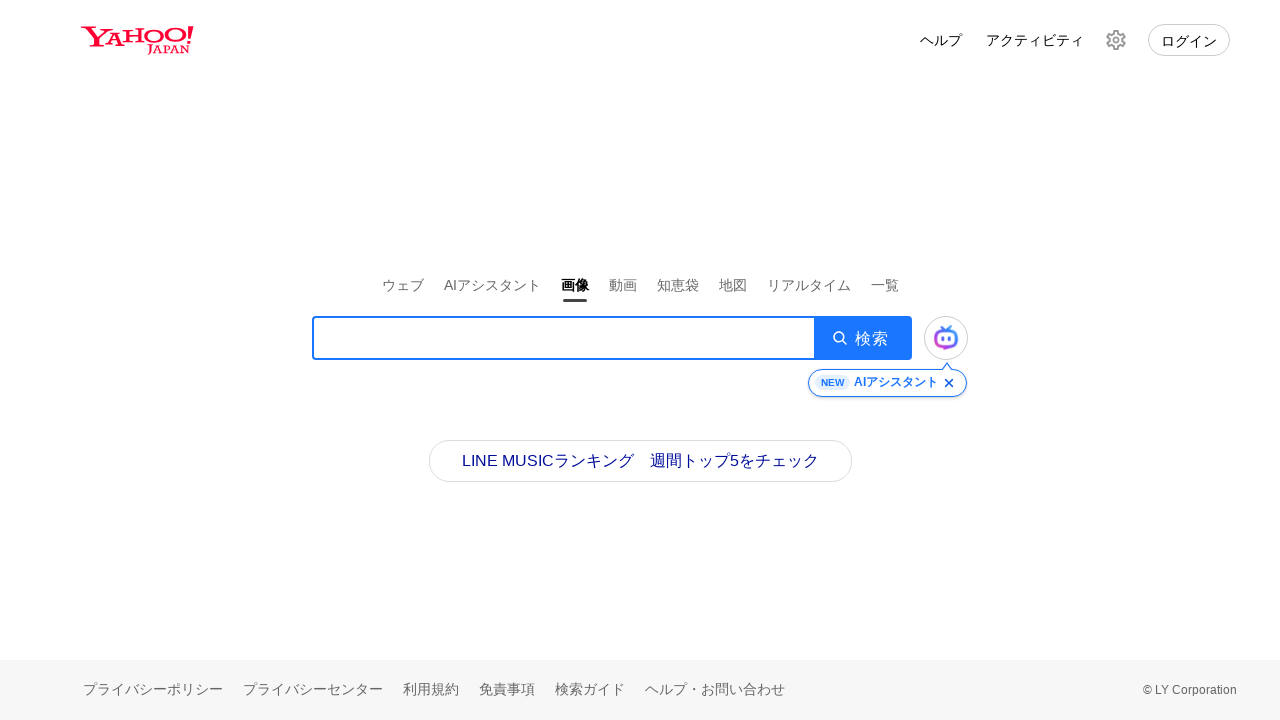

Filled search box with query '本田忠勝' on .SearchBox__searchInput
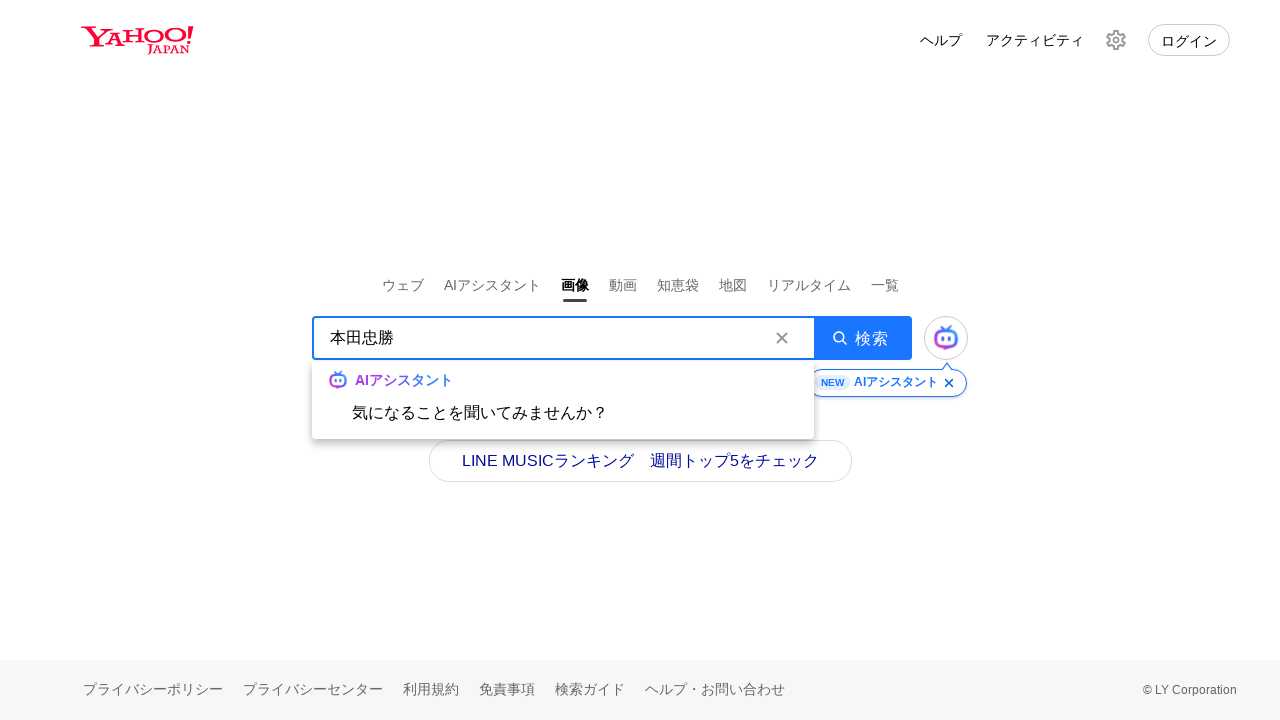

Submitted search form by pressing Enter on .SearchBox__searchInput
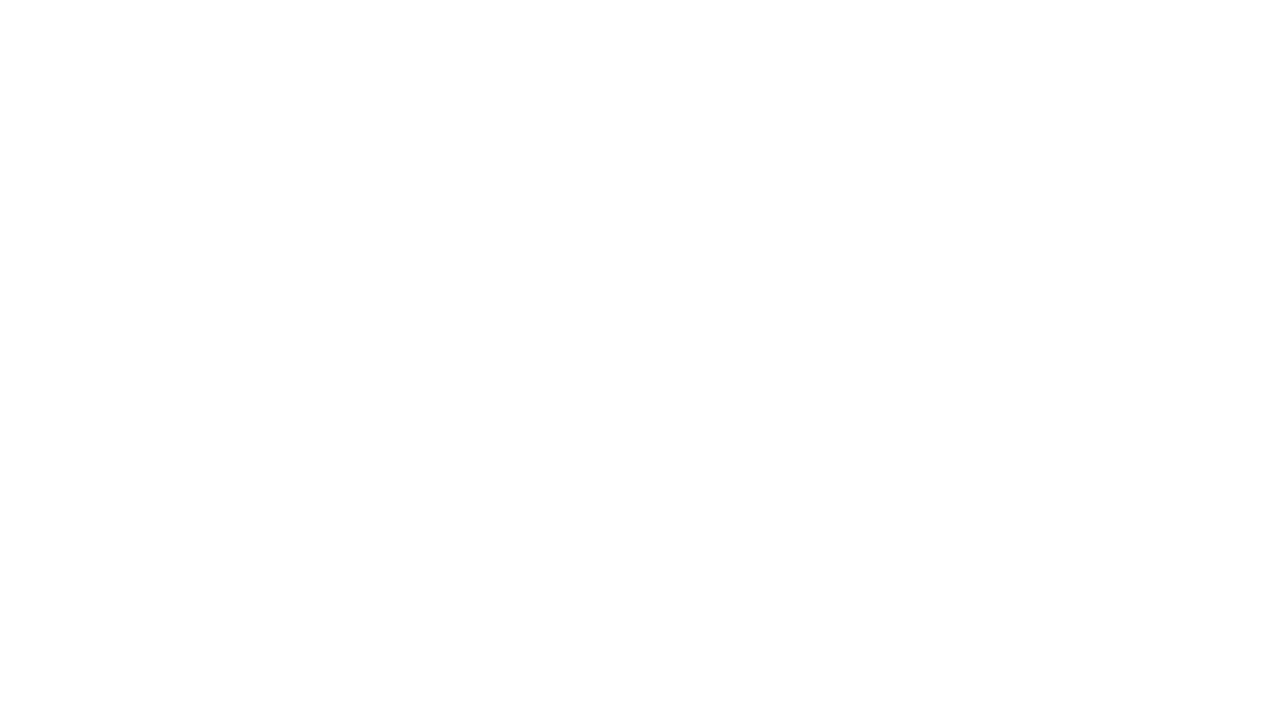

Waited 3 seconds for search results to load
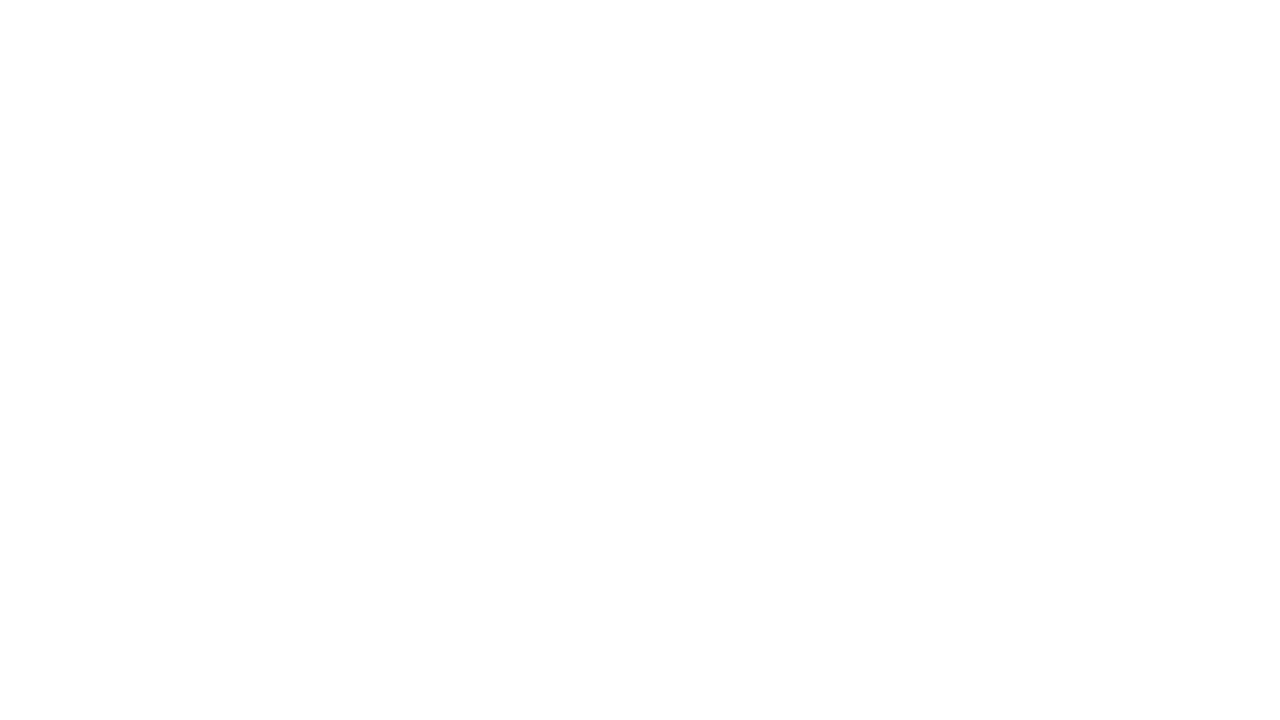

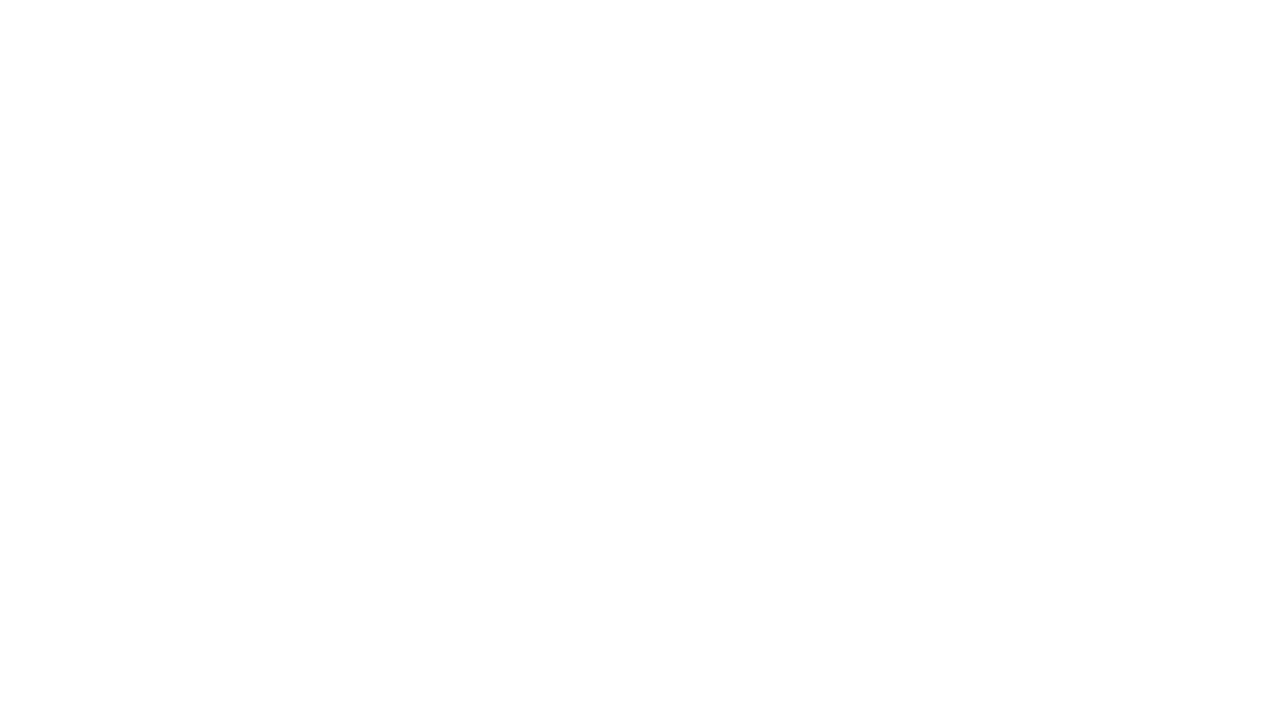